Tests JavaScript confirmation alert handling by clicking a button to trigger the alert, accepting it, and verifying the result message displays correctly.

Starting URL: http://the-internet.herokuapp.com/javascript_alerts

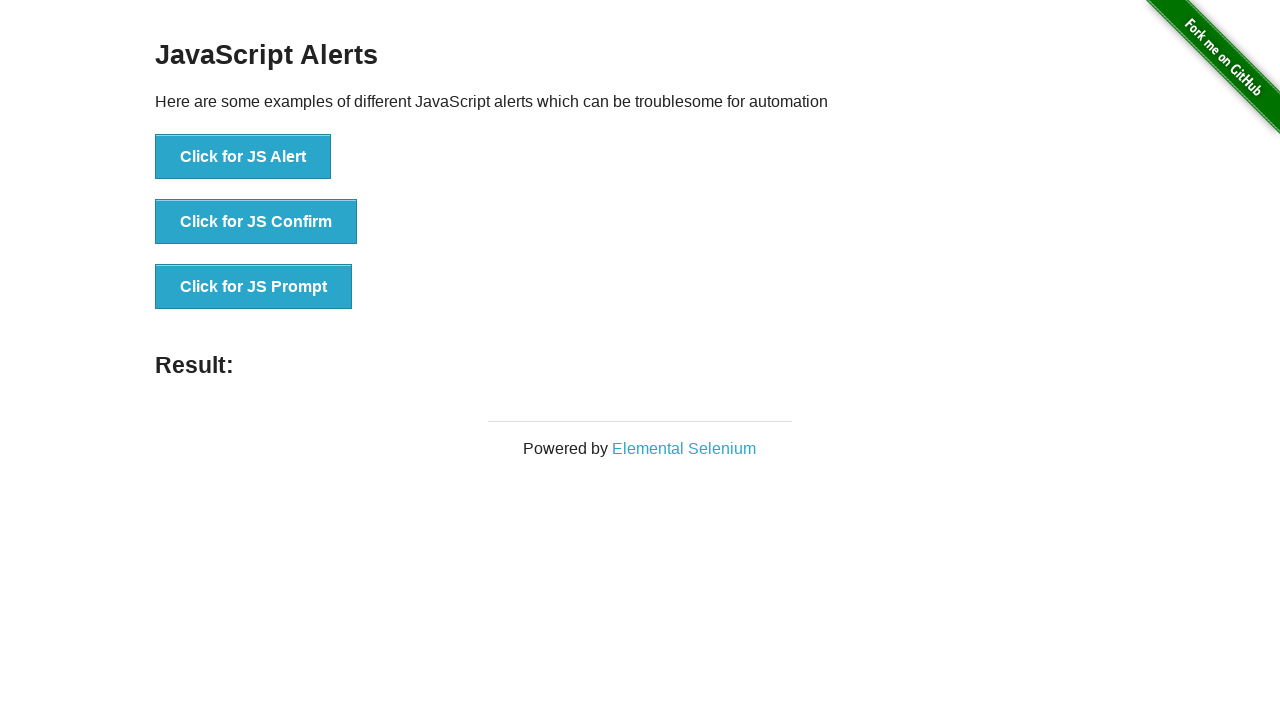

Set up dialog handler to accept confirmation alerts
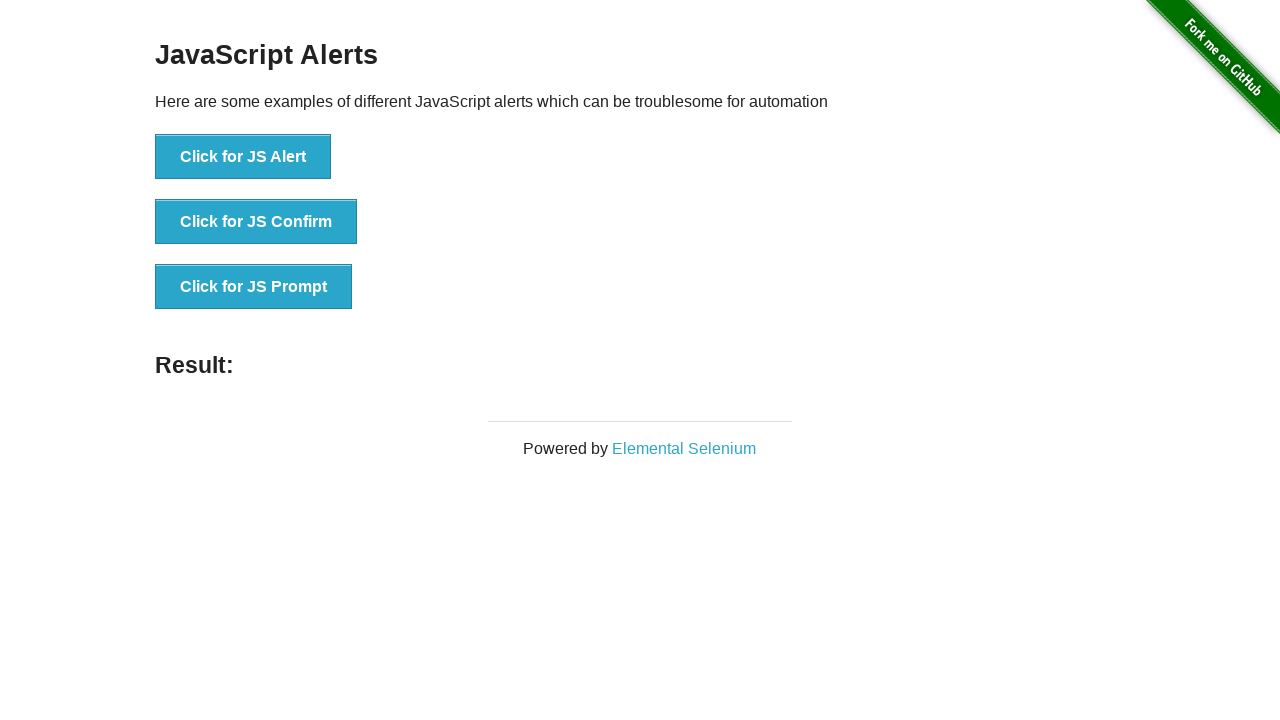

Clicked button to trigger JavaScript confirmation alert at (256, 222) on .example li:nth-child(2) button
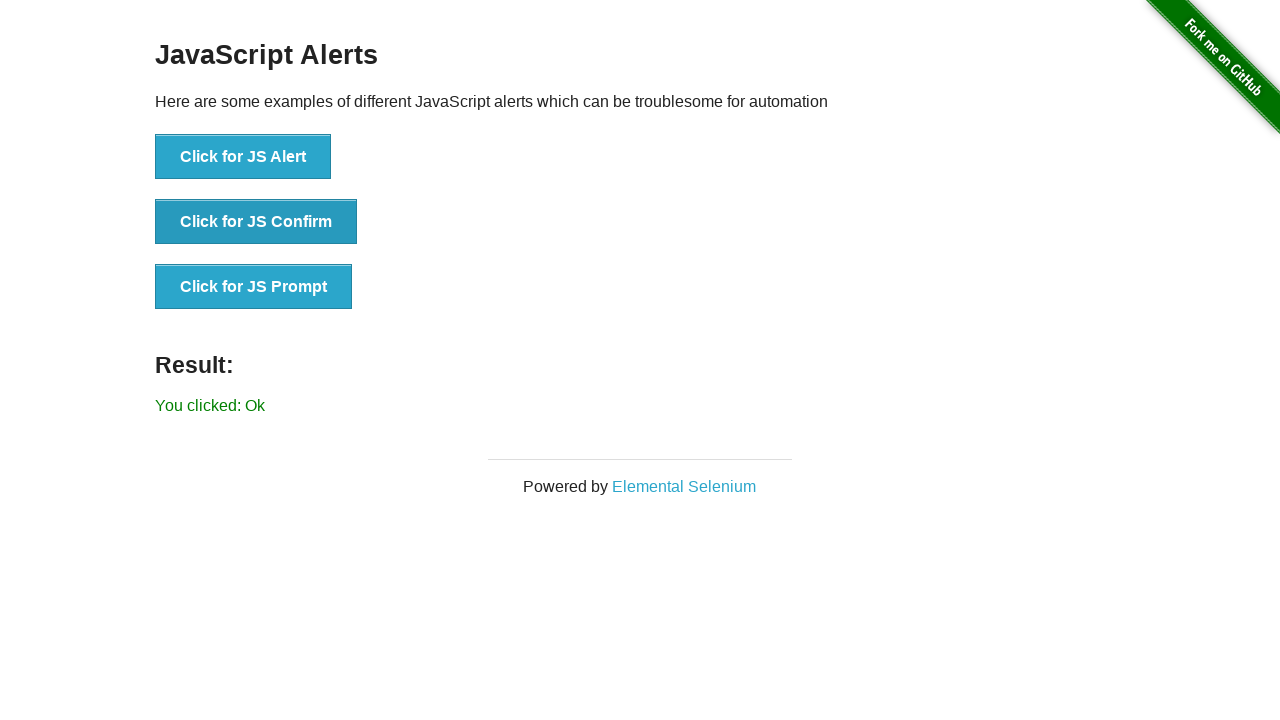

Result message element appeared
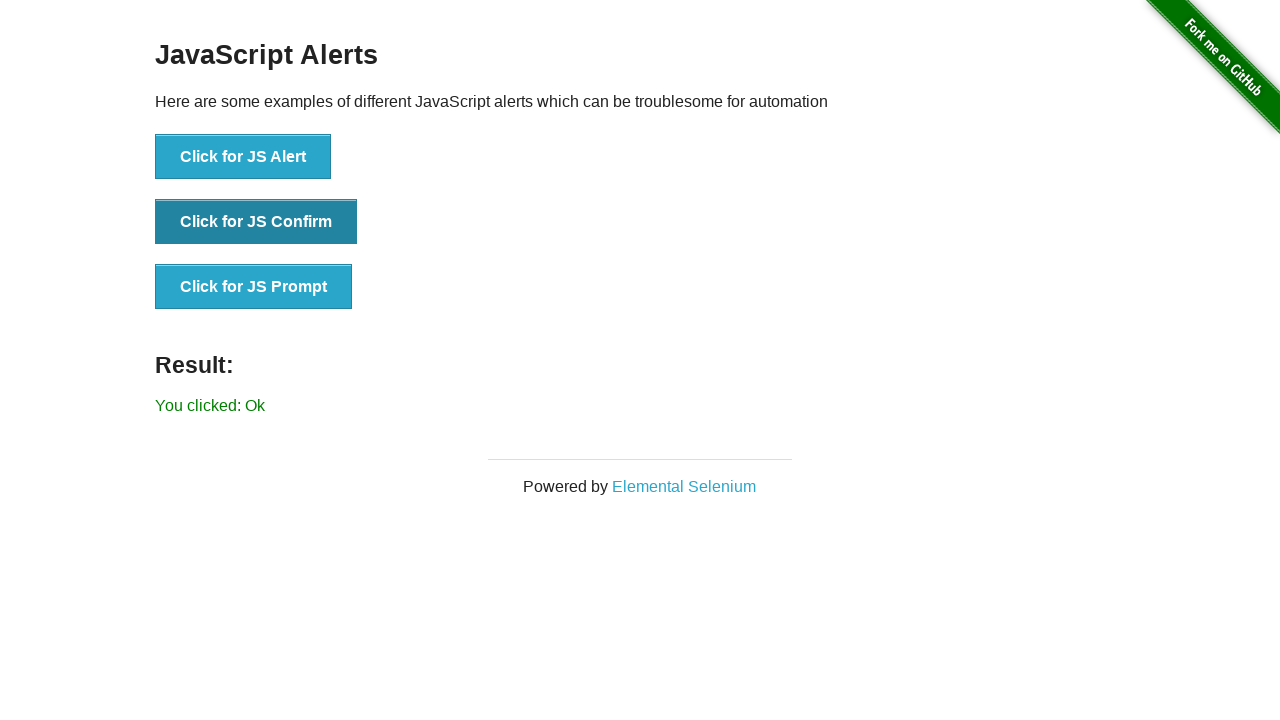

Retrieved result text: 'You clicked: Ok'
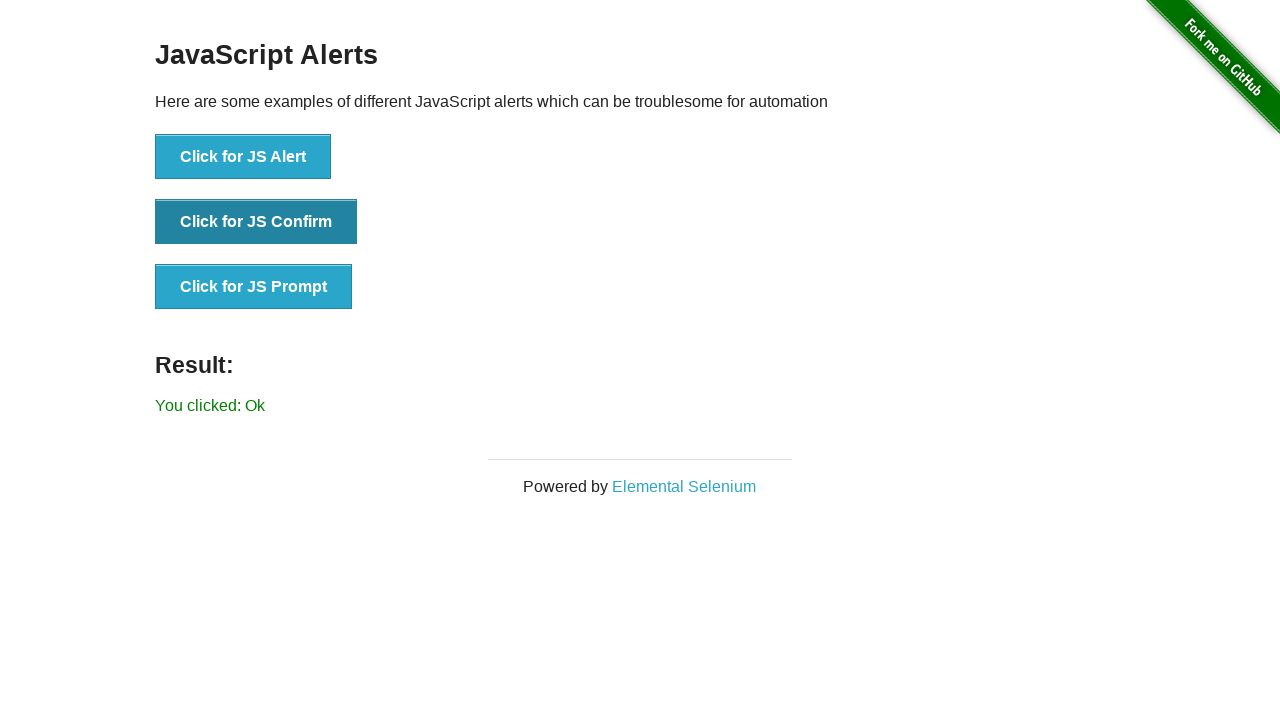

Verified result message displays 'You clicked: Ok'
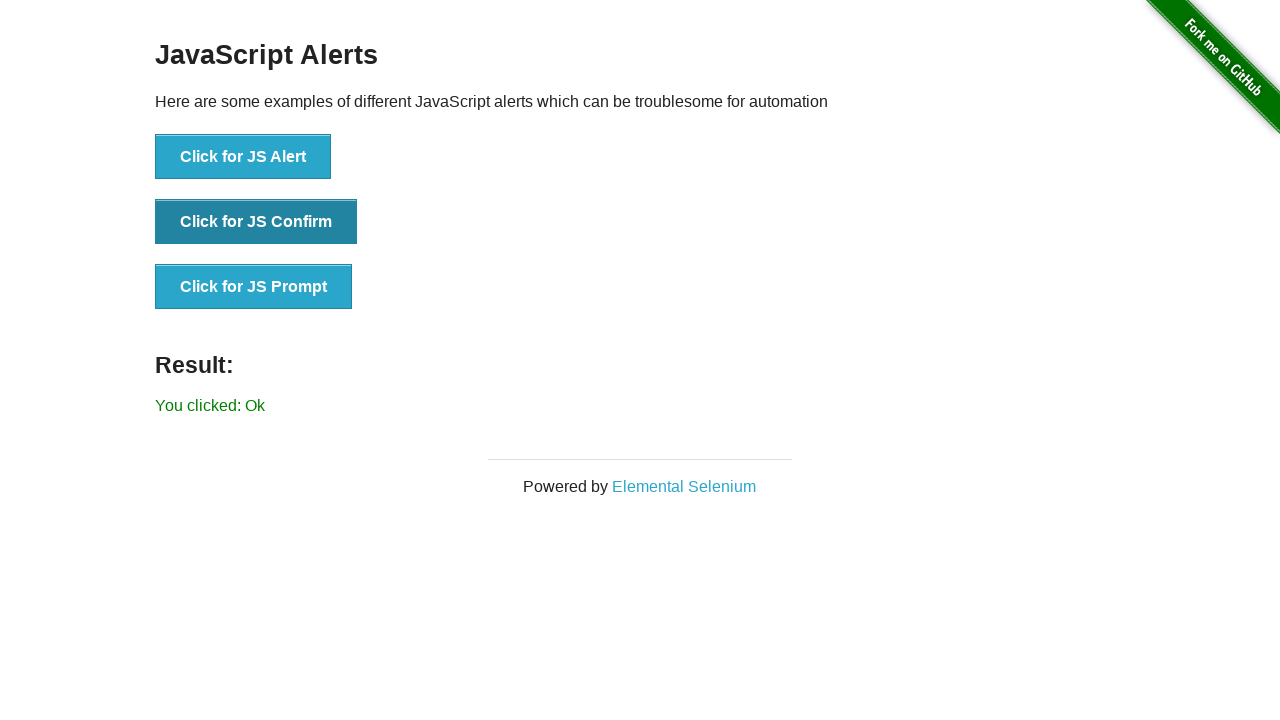

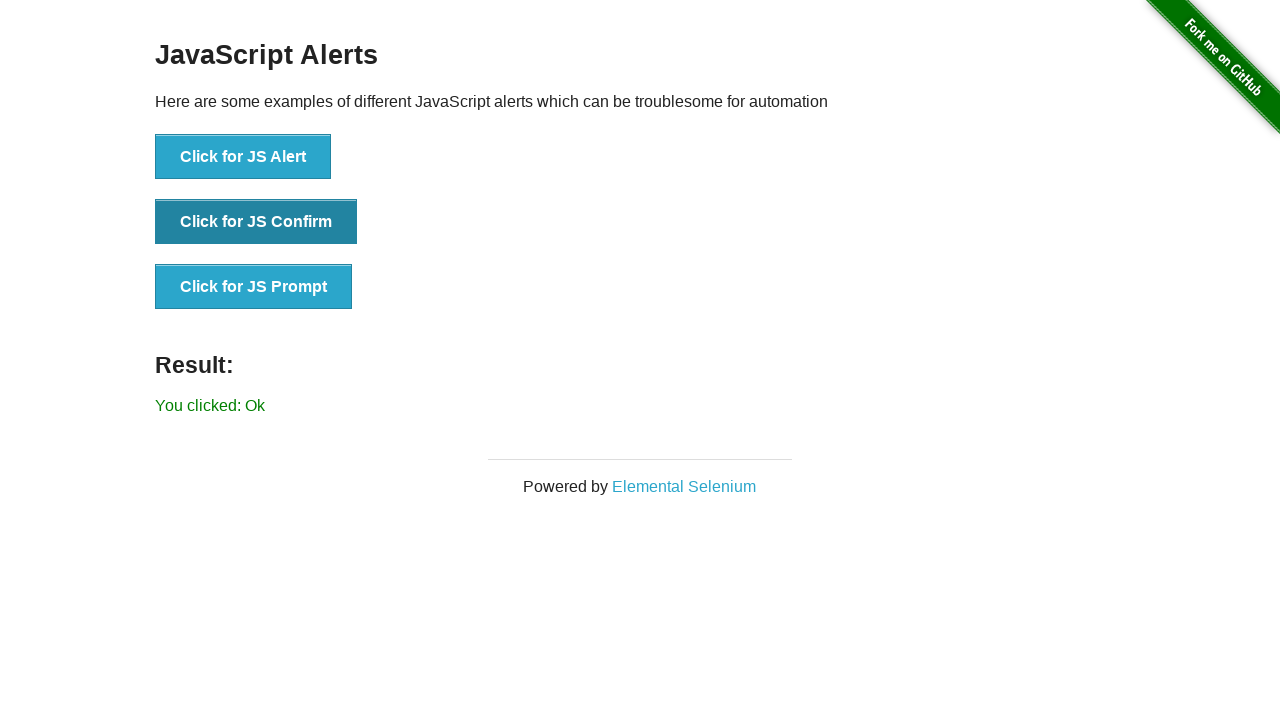